Tests dynamic content loading by refreshing the page multiple times and verifying that content elements are present

Starting URL: https://the-internet.herokuapp.com/dynamic_content

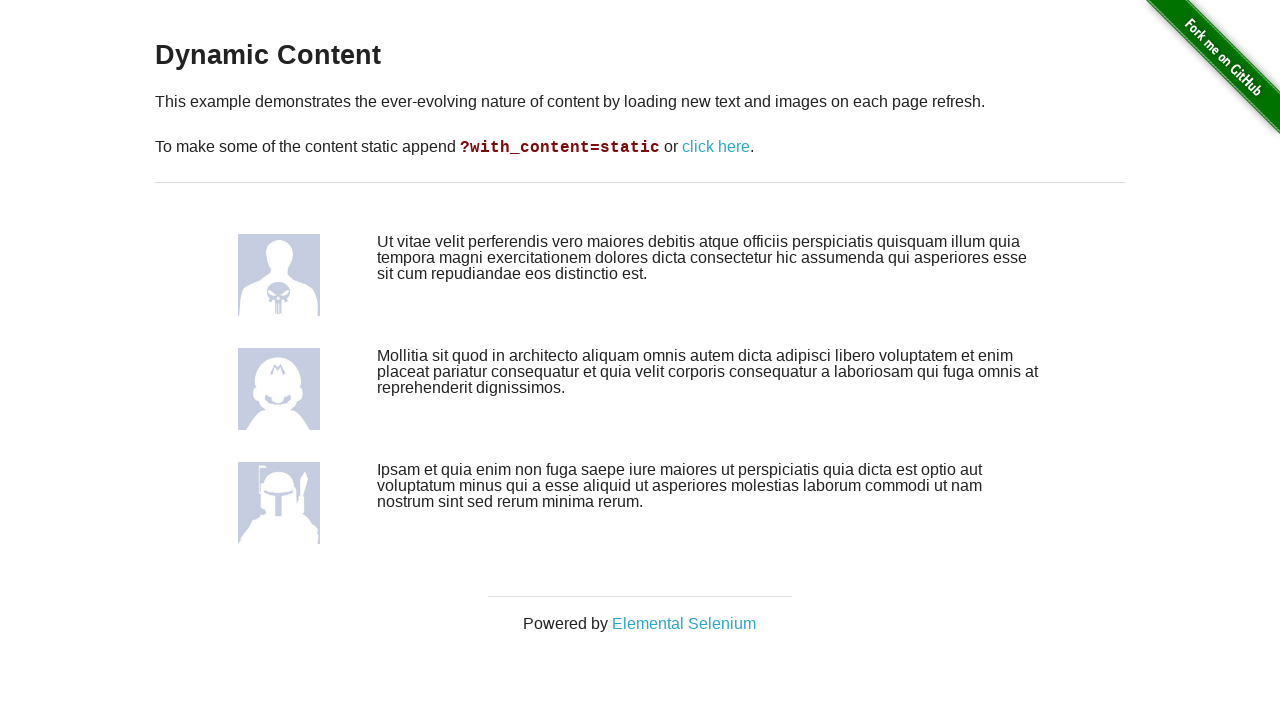

Retrieved initial image elements from content area
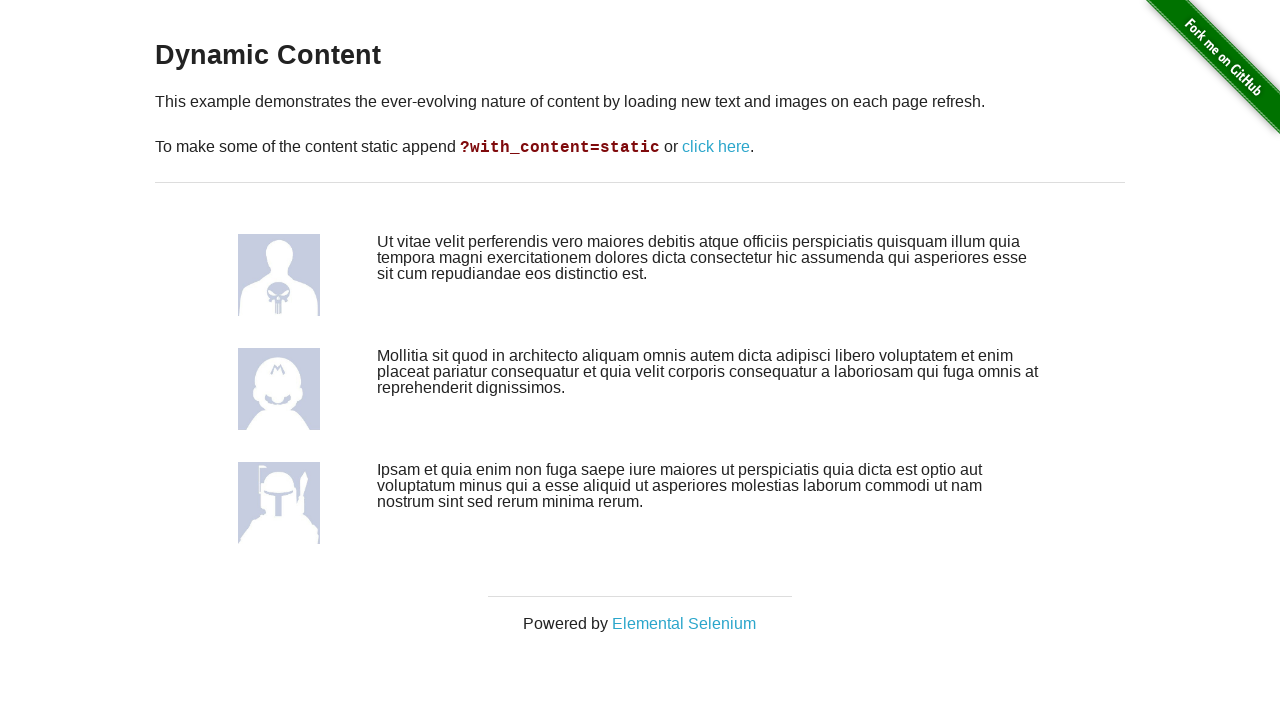

Retrieved initial paragraph elements from content area
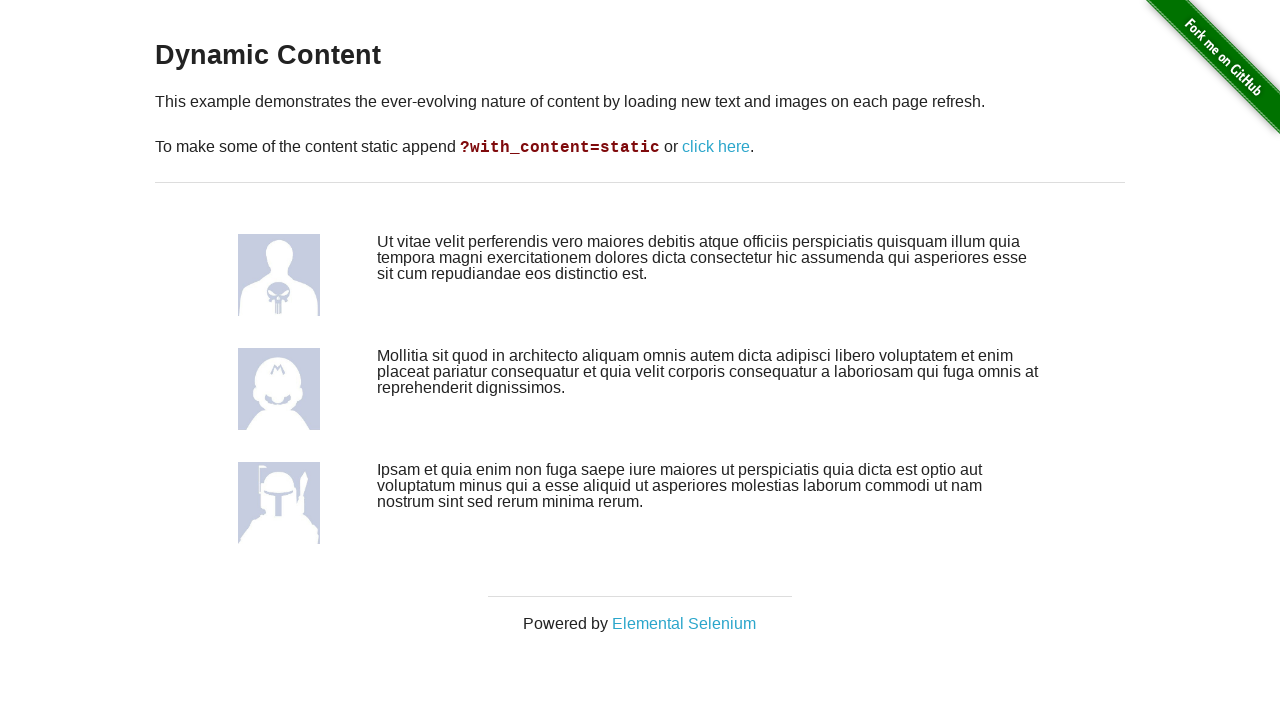

First page refresh completed
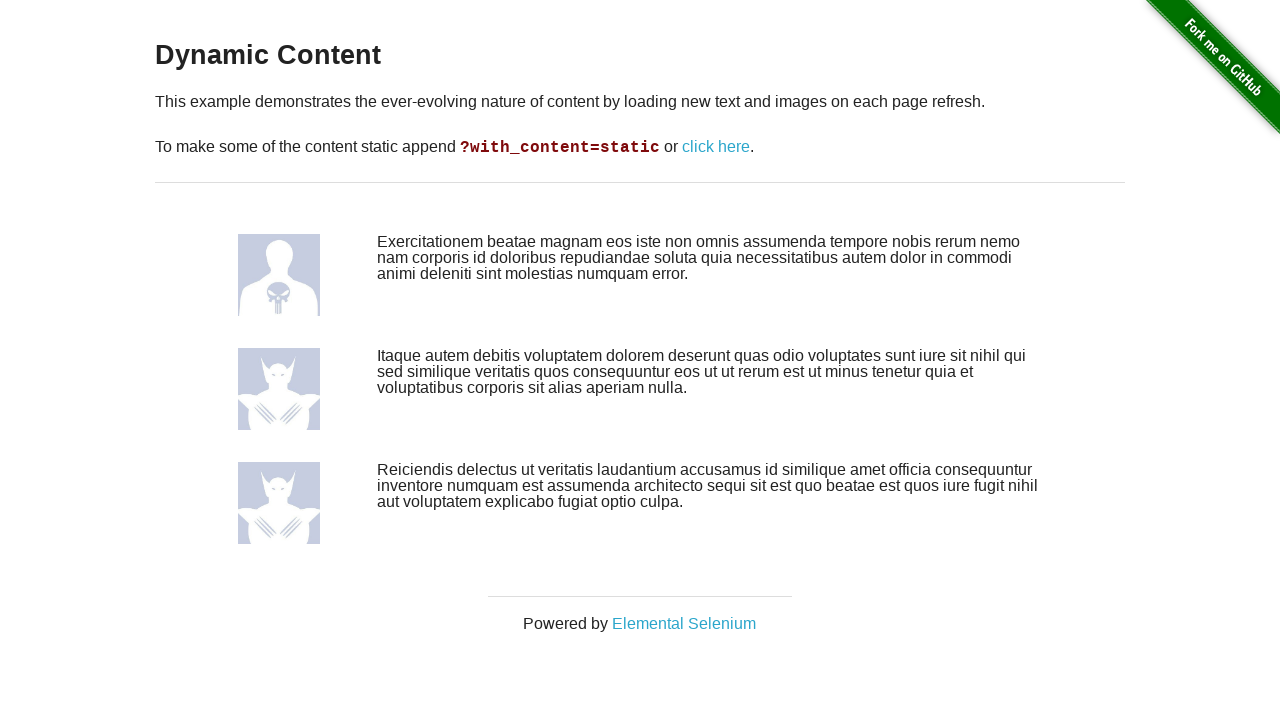

Verified image elements loaded after first refresh
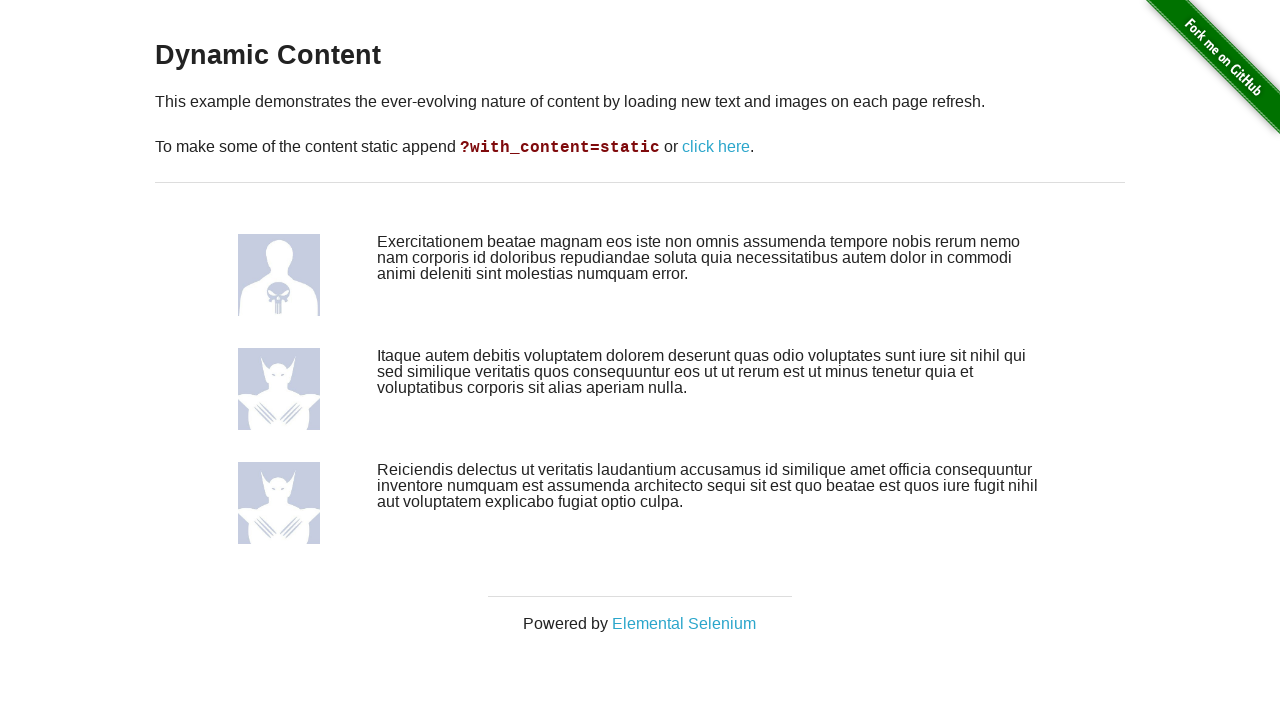

Second page refresh completed
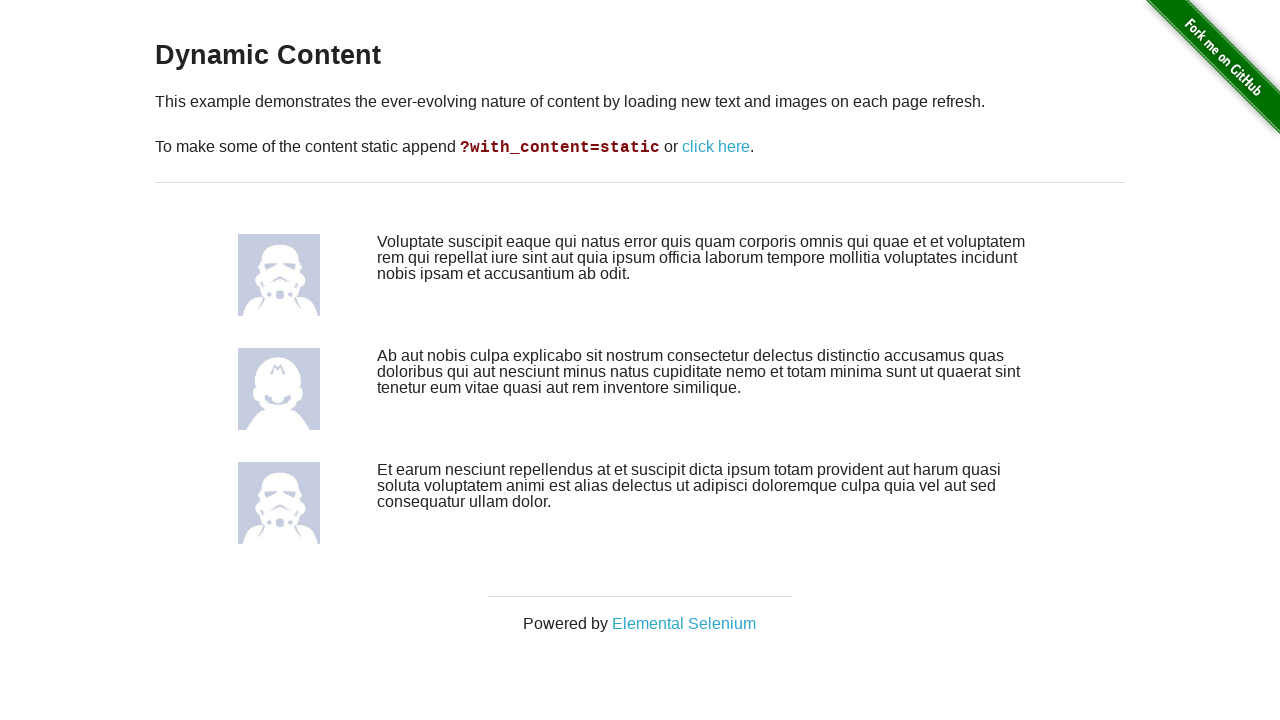

Verified image elements loaded after second refresh
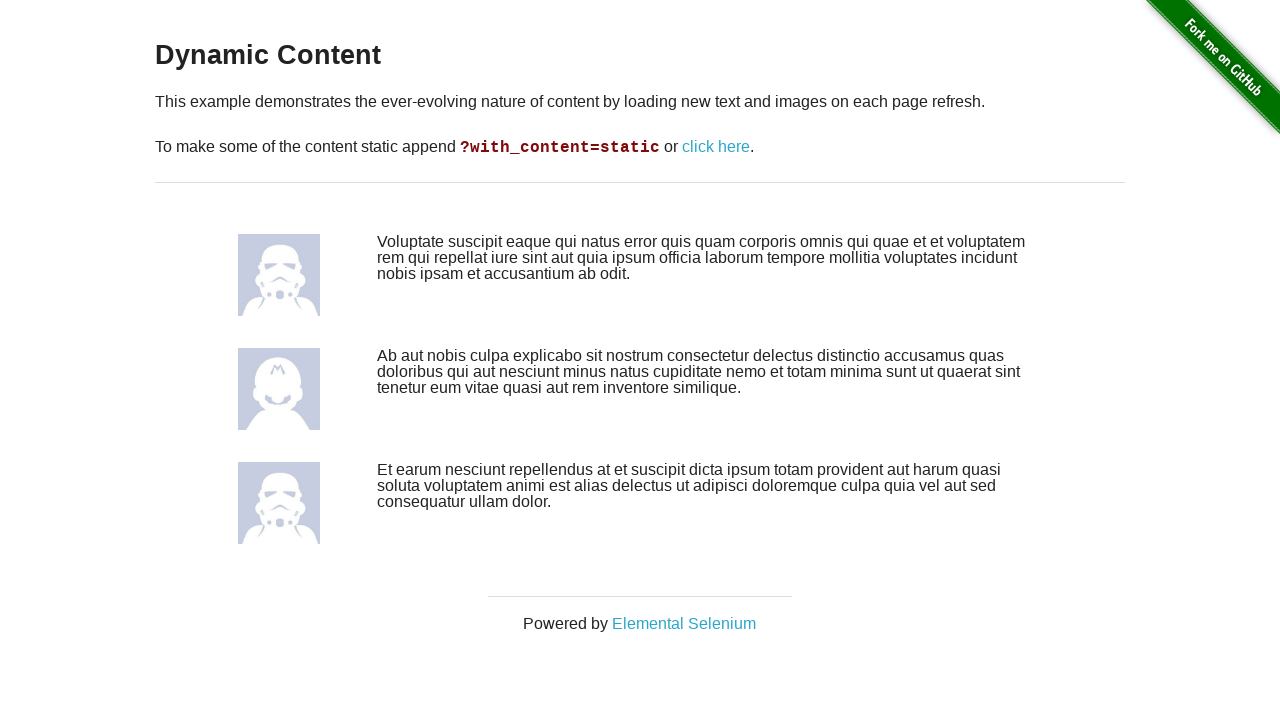

Third page refresh completed
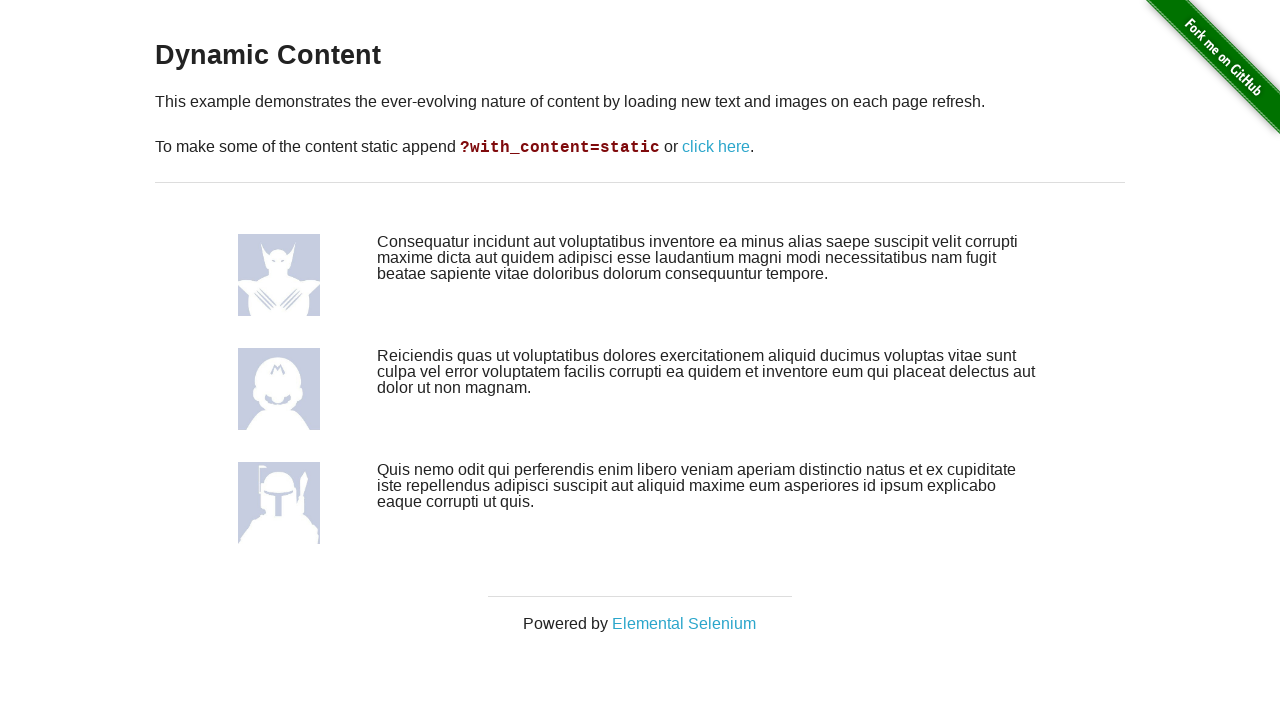

Verified image elements loaded after third refresh
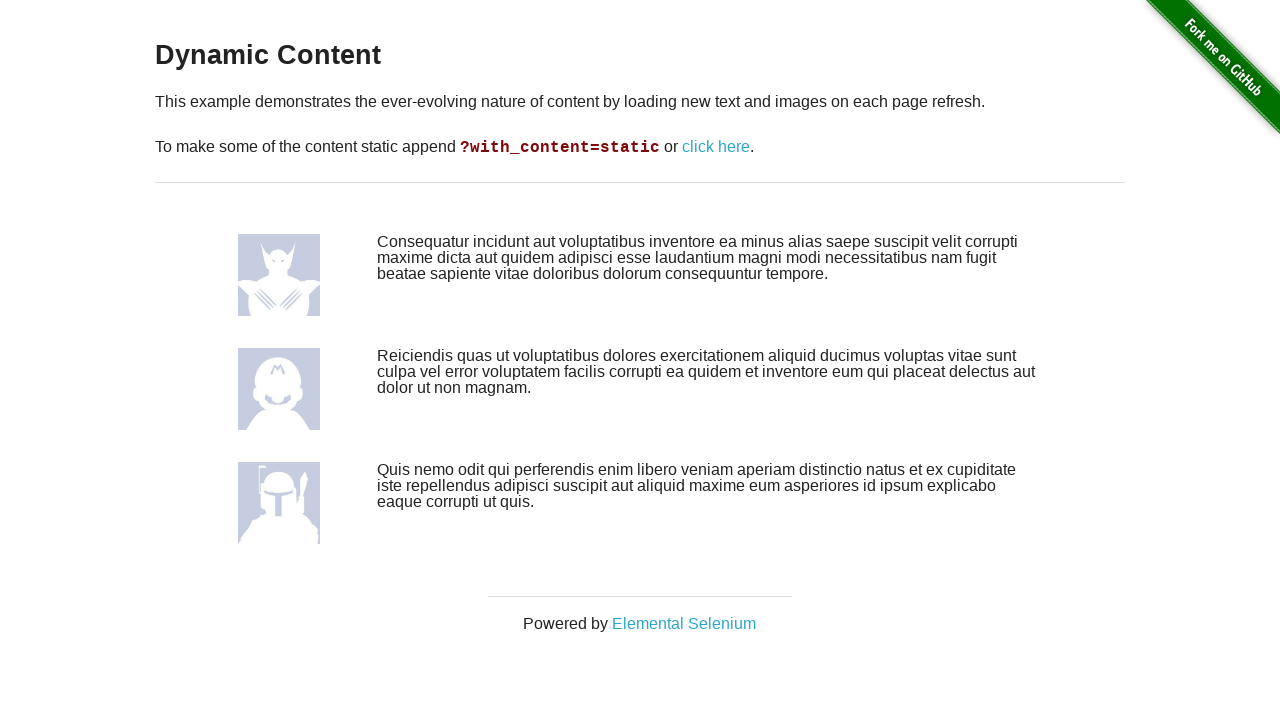

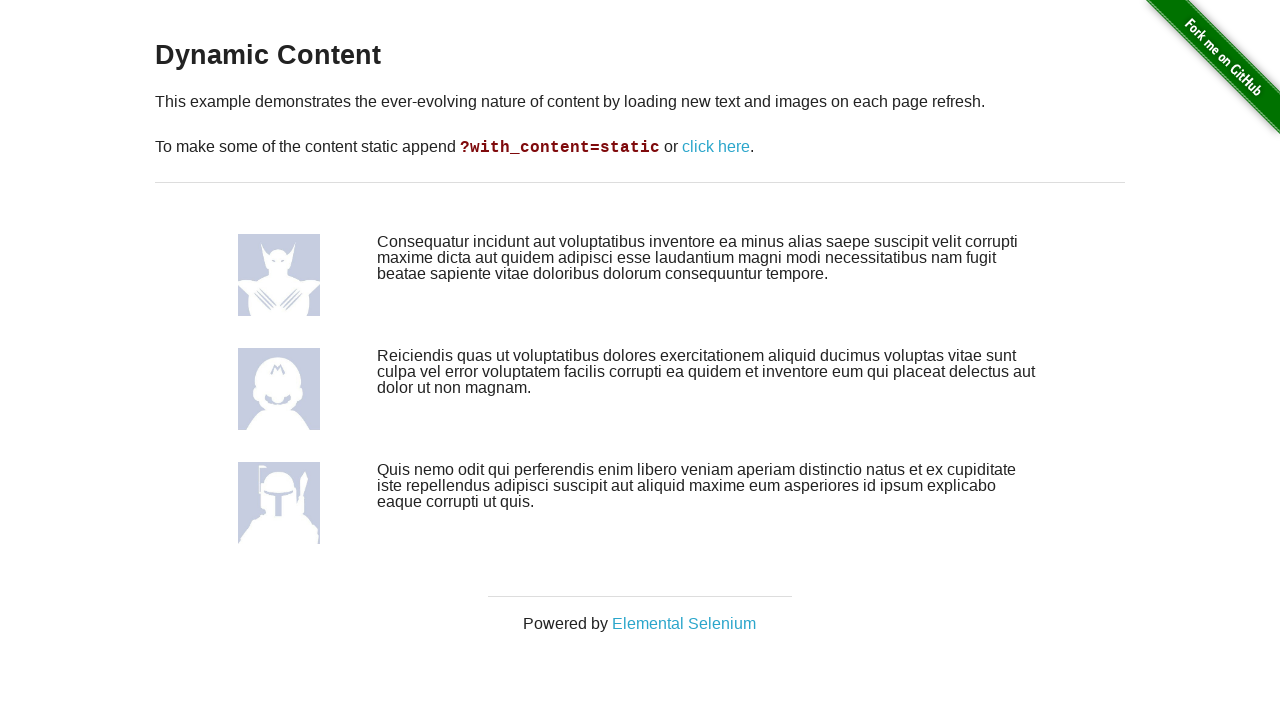